Tests drag-and-drop functionality by dragging an element and dropping it onto a target using the dragAndDrop method

Starting URL: https://jqueryui.com/droppable

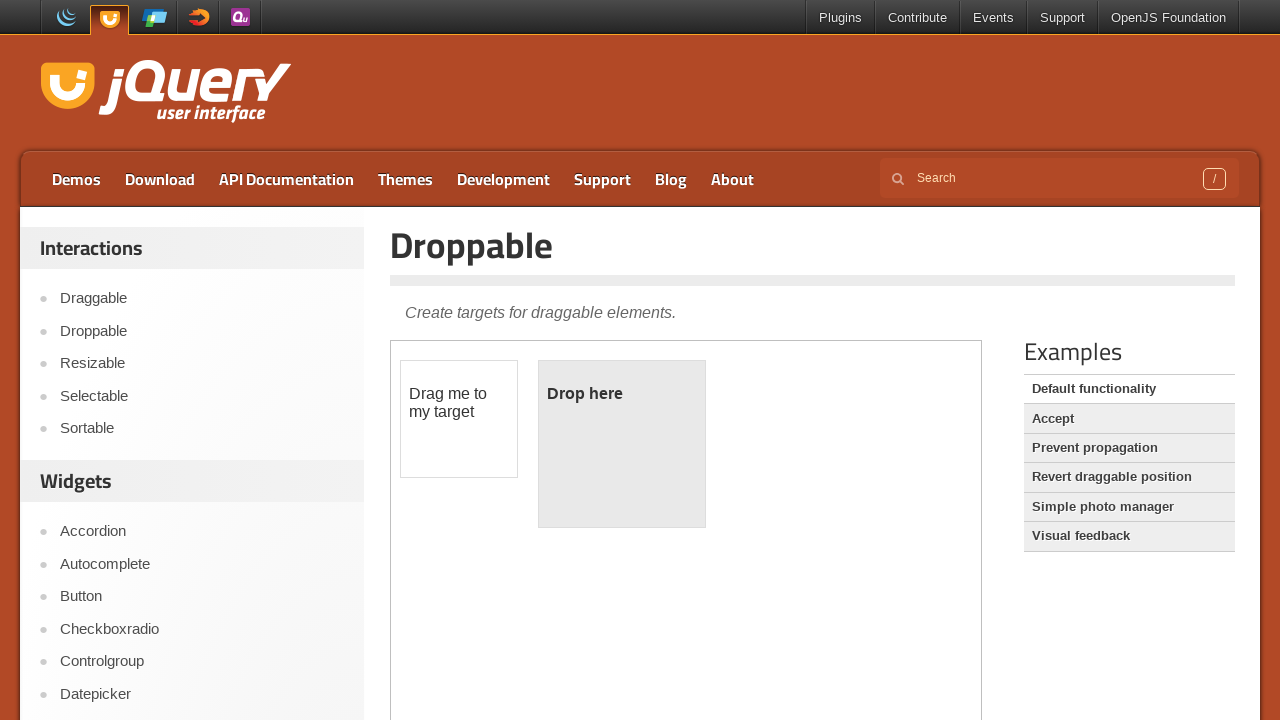

Waited for draggable element to be present in iframe
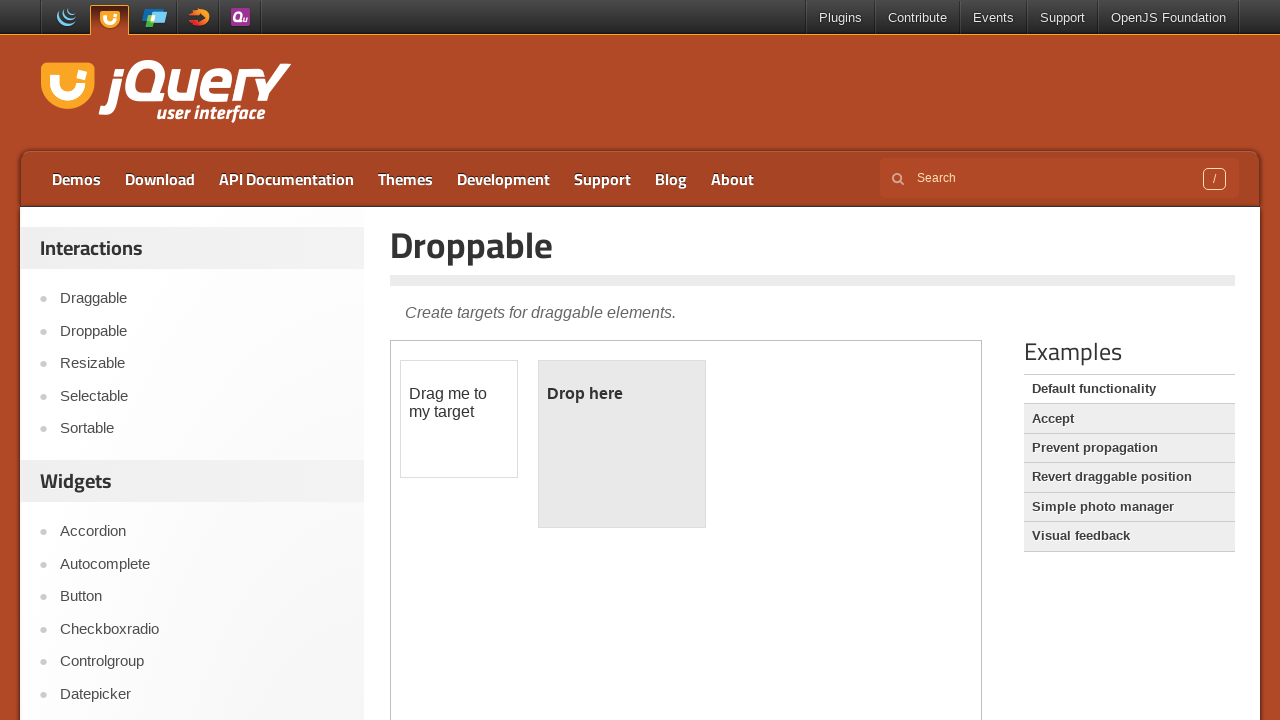

Located the iframe containing the drag-drop demo
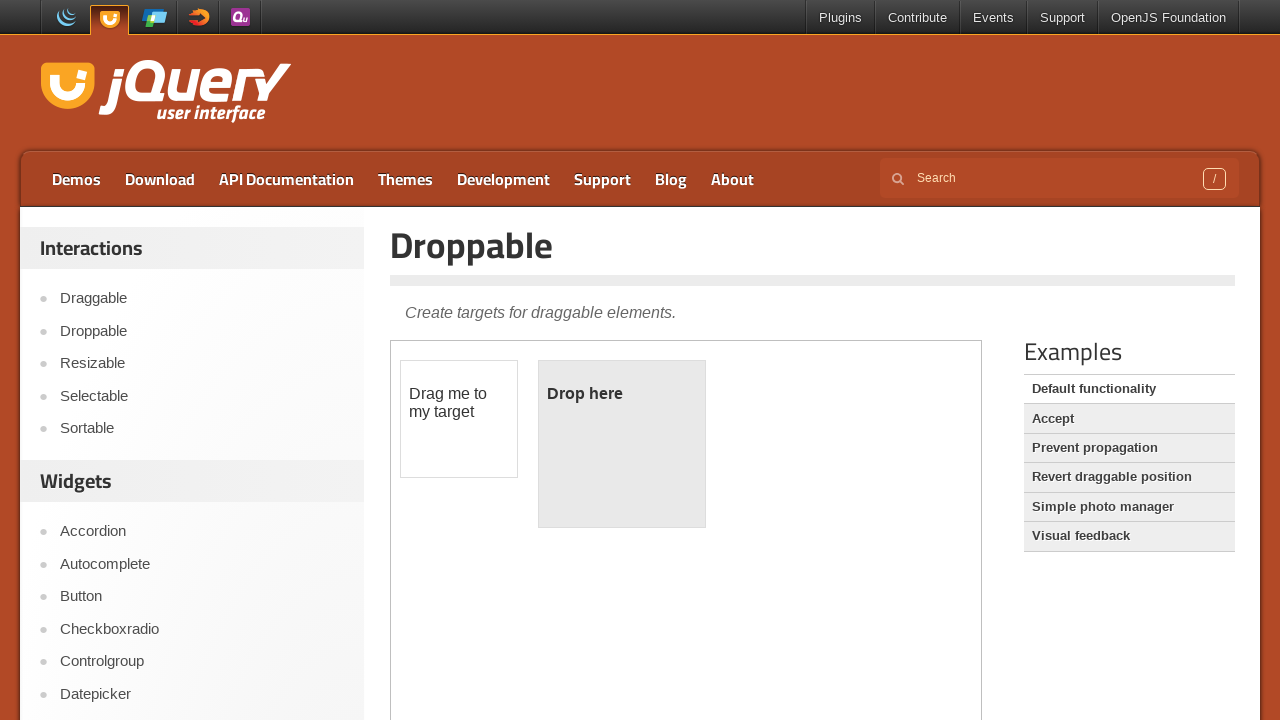

Located the draggable element
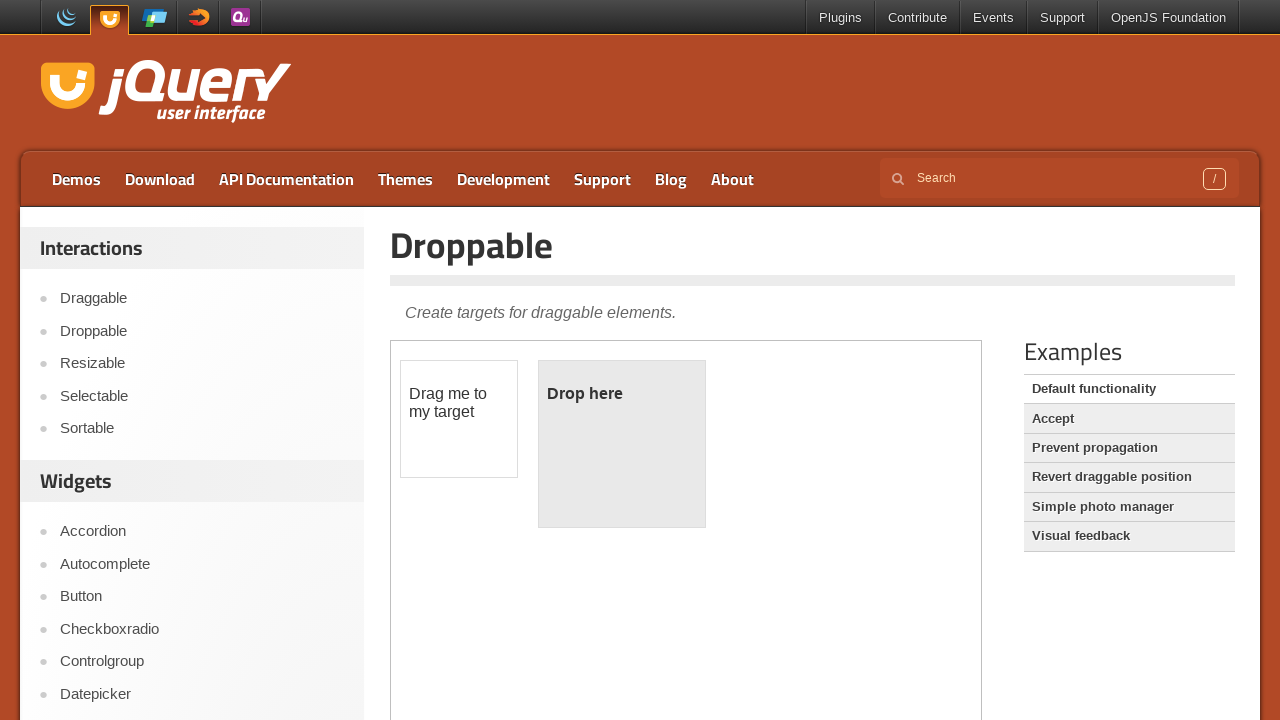

Located the droppable target element
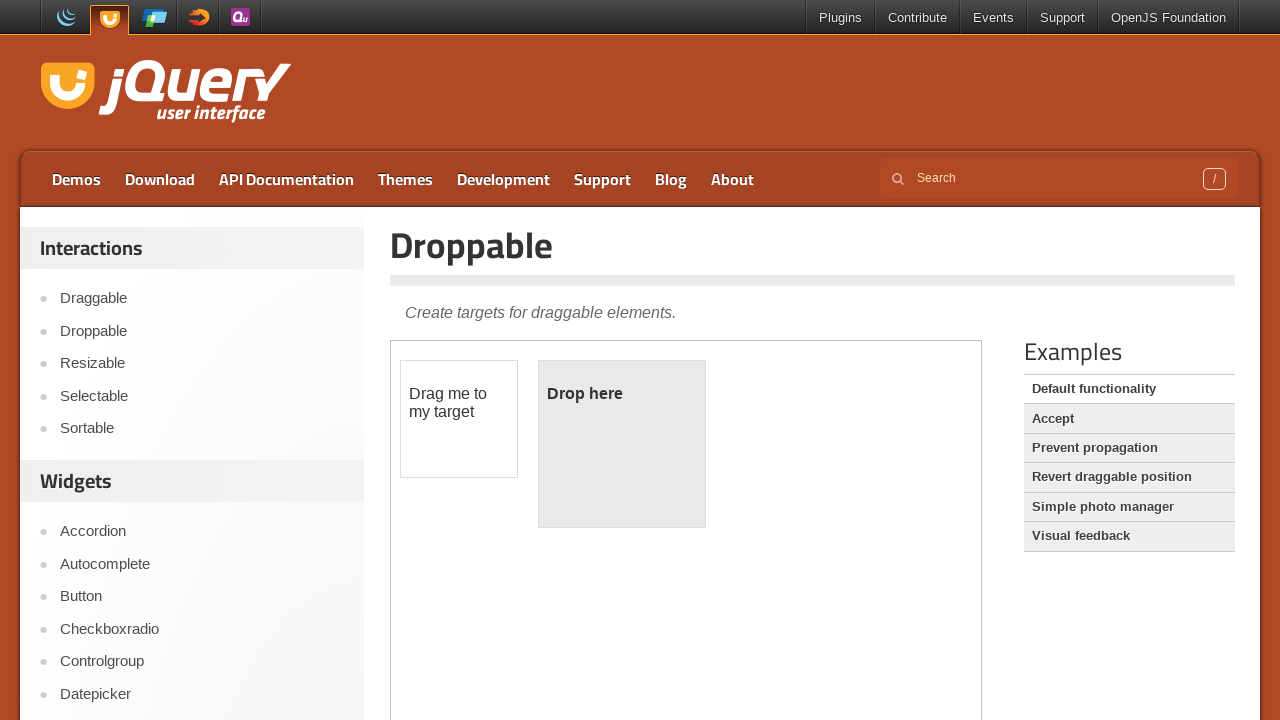

Dragged the draggable element and dropped it onto the droppable target at (622, 444)
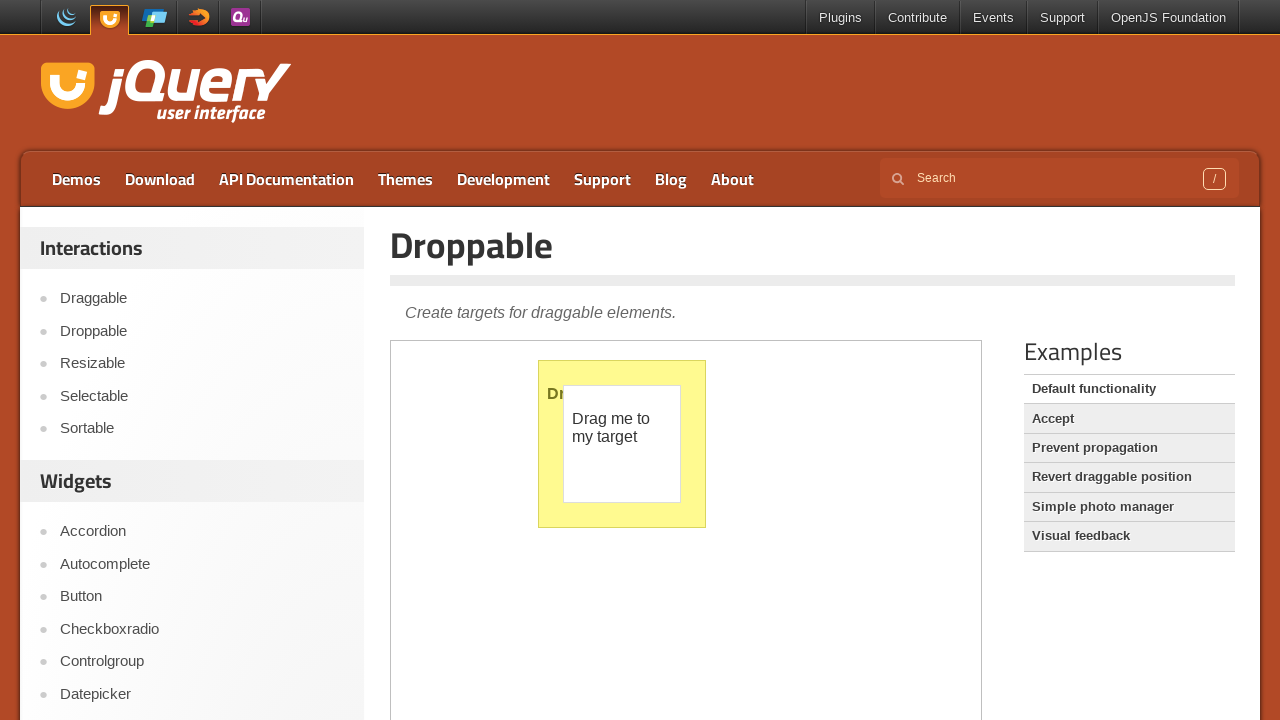

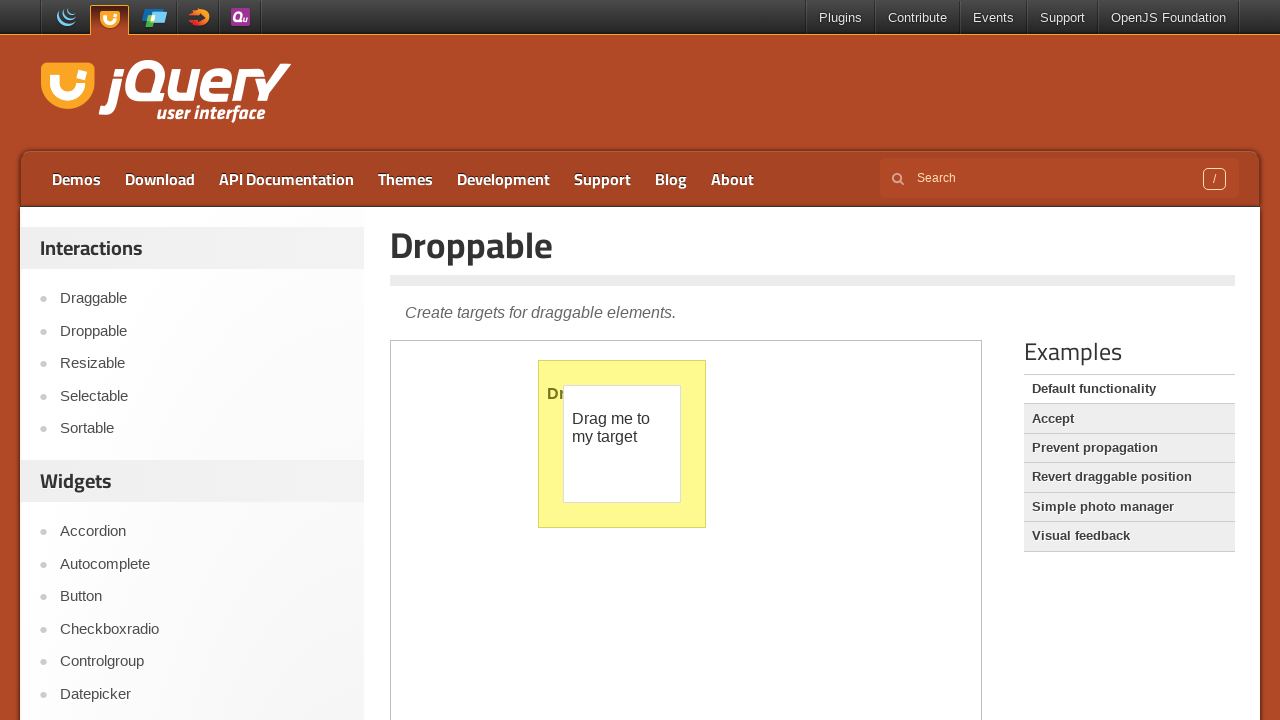